Tests dynamic content loading by clicking a start button and waiting for hidden content to become visible

Starting URL: https://the-internet.herokuapp.com/dynamic_loading/2

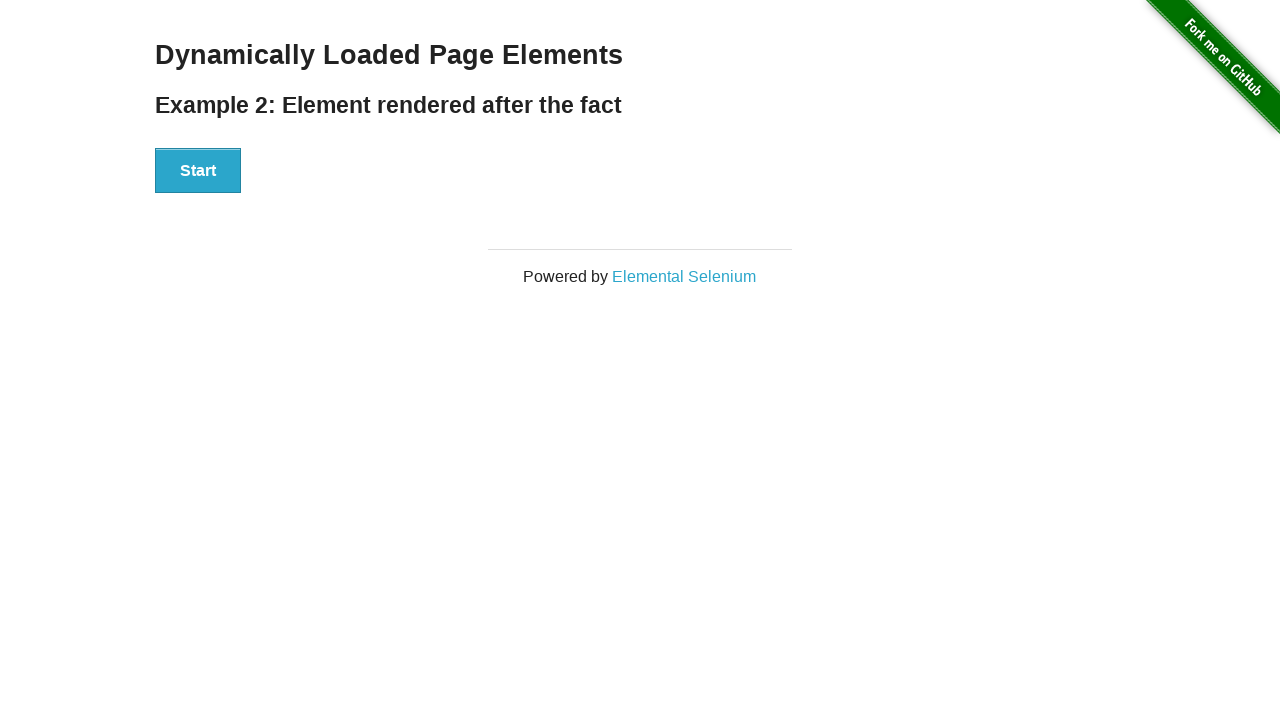

Clicked Start button to trigger dynamic content loading at (198, 171) on xpath=//button[.='Start']
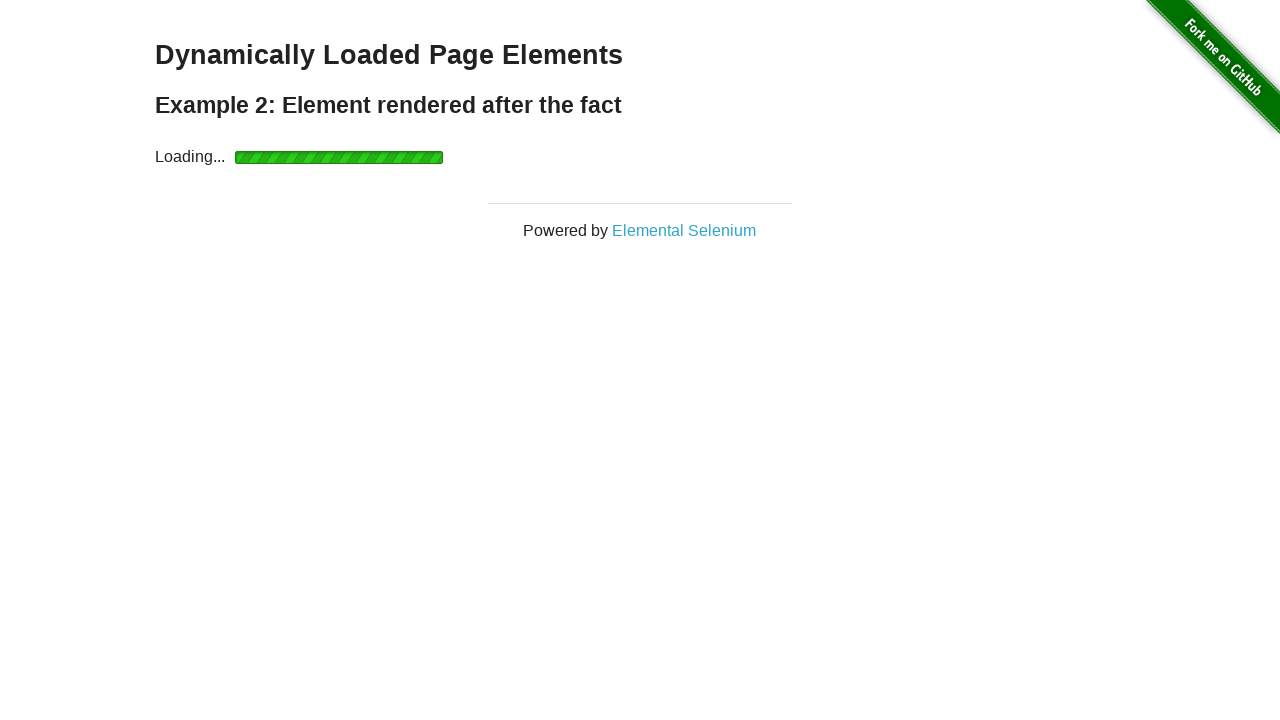

Waited for 'Hello World!' header to become visible
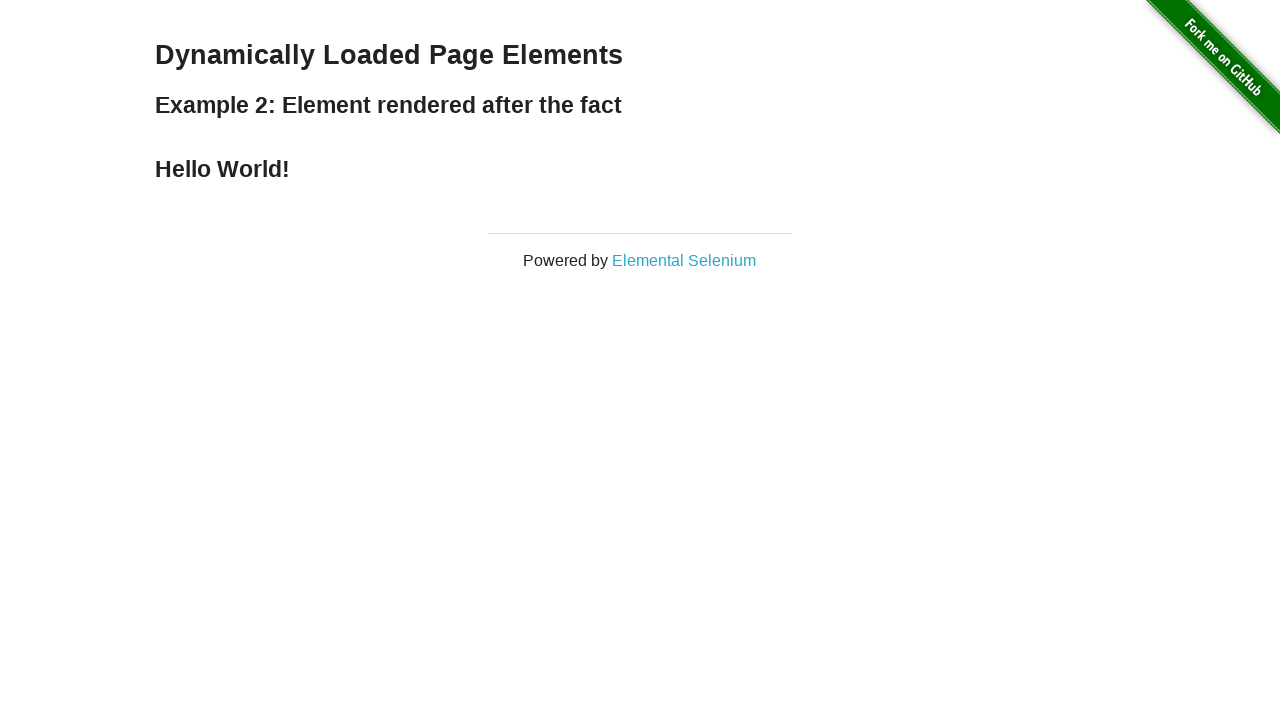

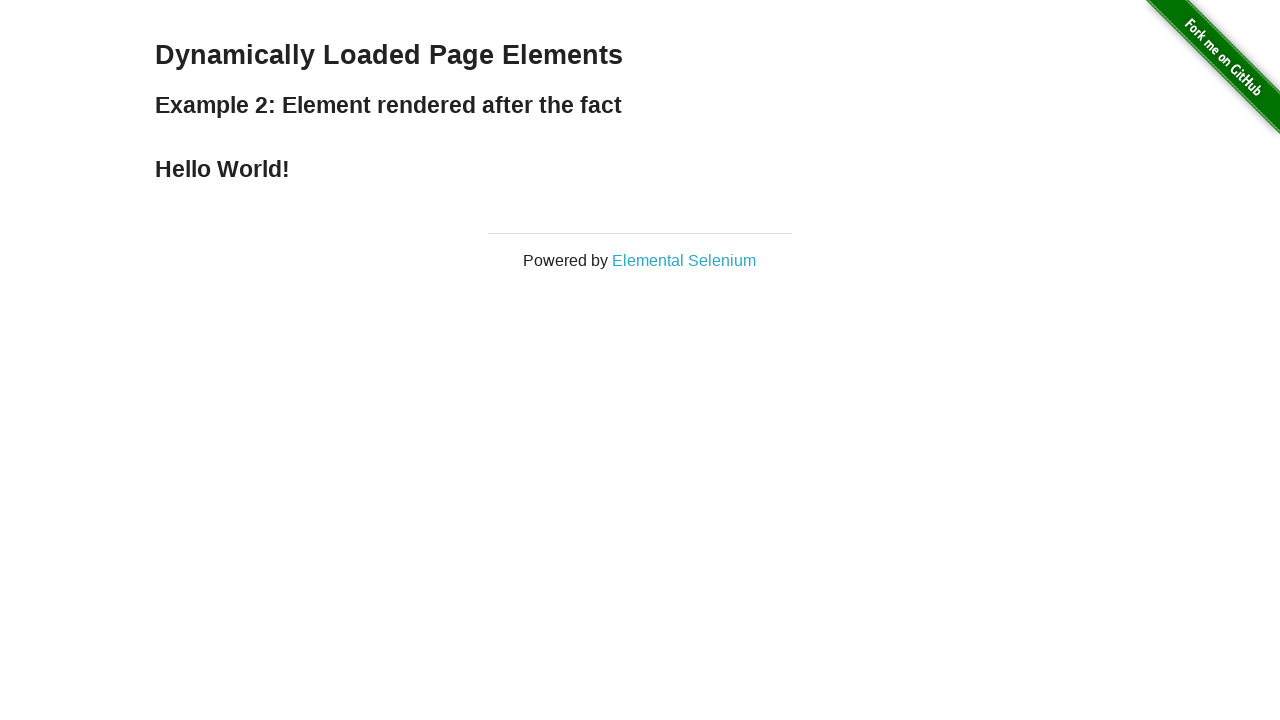